Tests drag and drop functionality by navigating to the drag and drop page and dragging element A onto element B

Starting URL: https://the-internet.herokuapp.com/

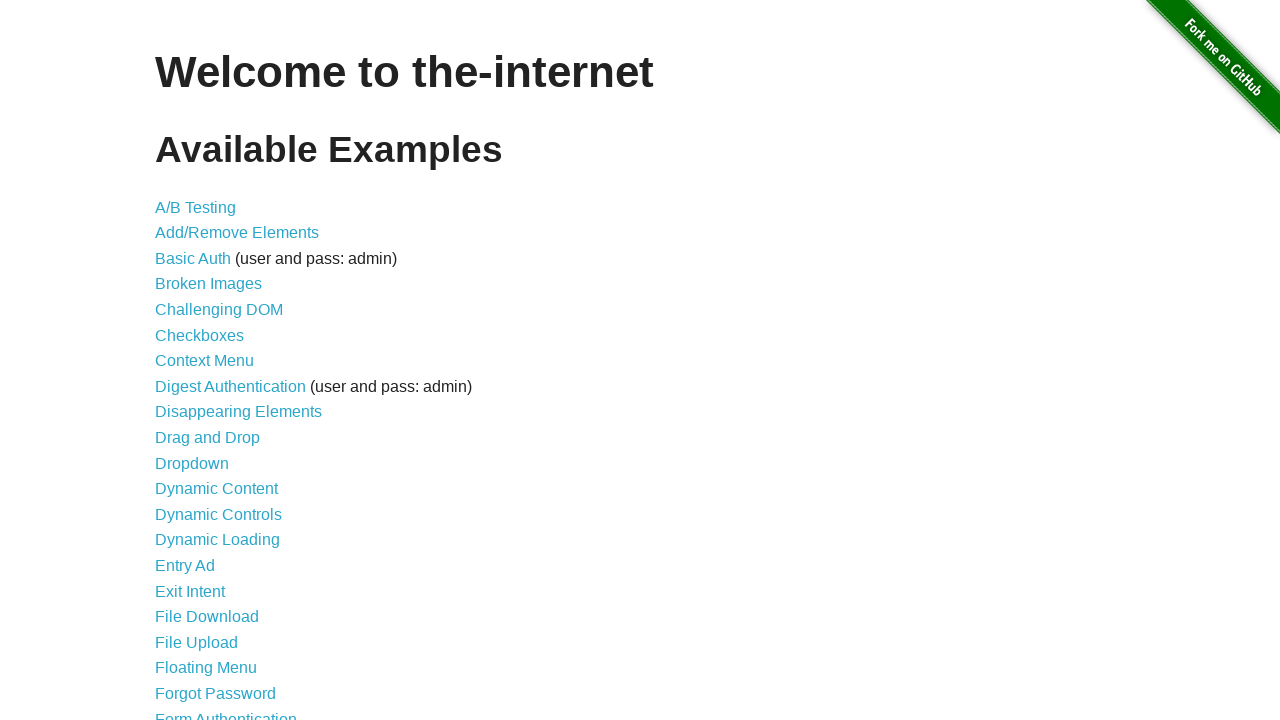

Clicked on the Drag and Drop link at (208, 438) on a[href='/drag_and_drop']
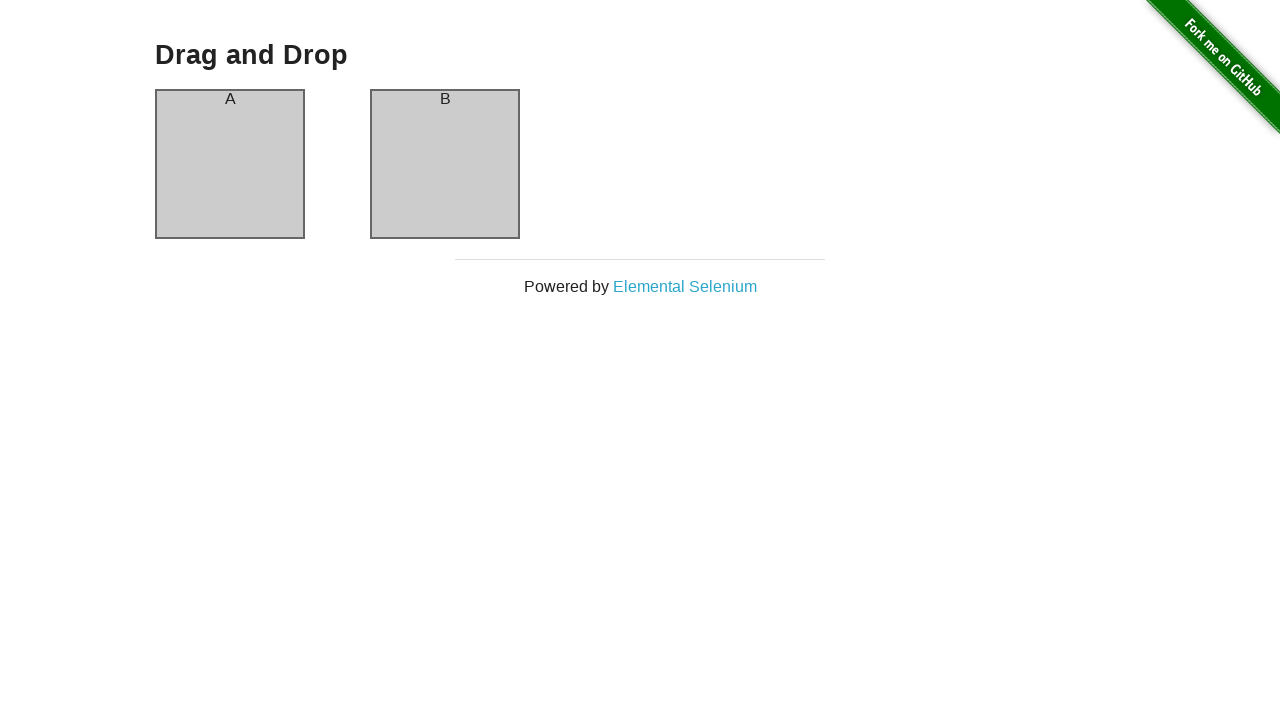

Verified page title is 'Drag and Drop'
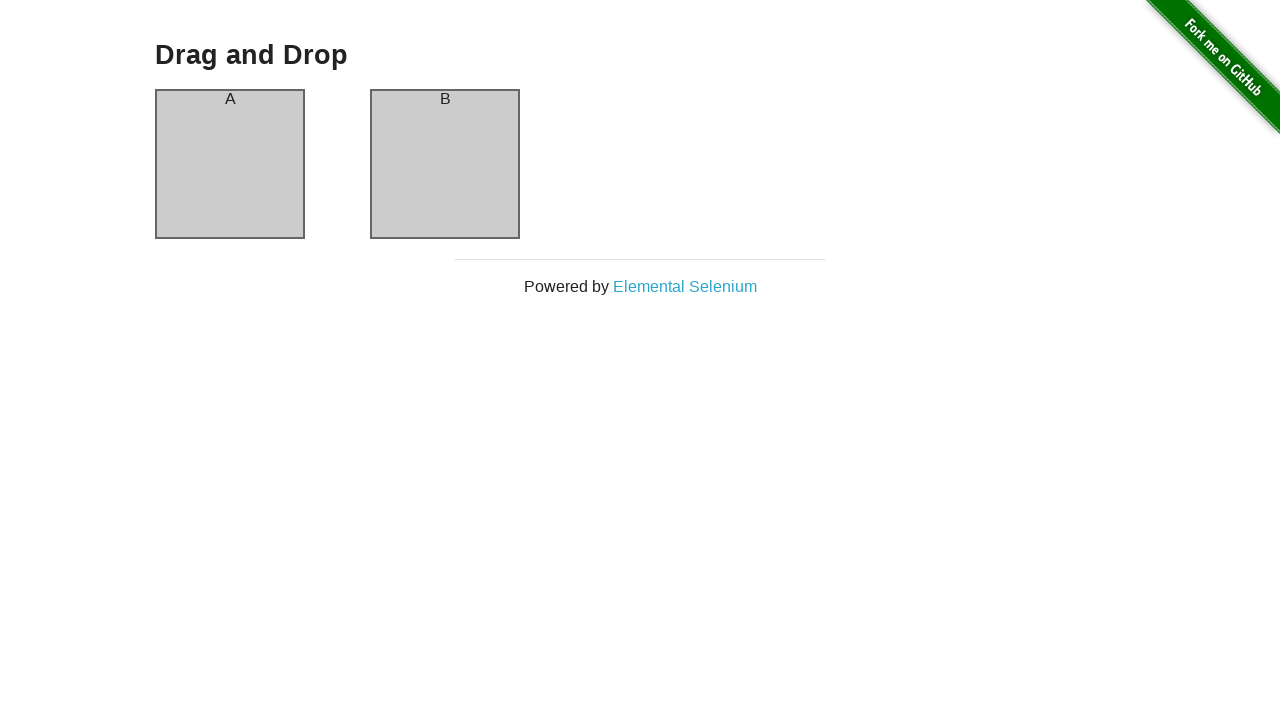

Element A became visible
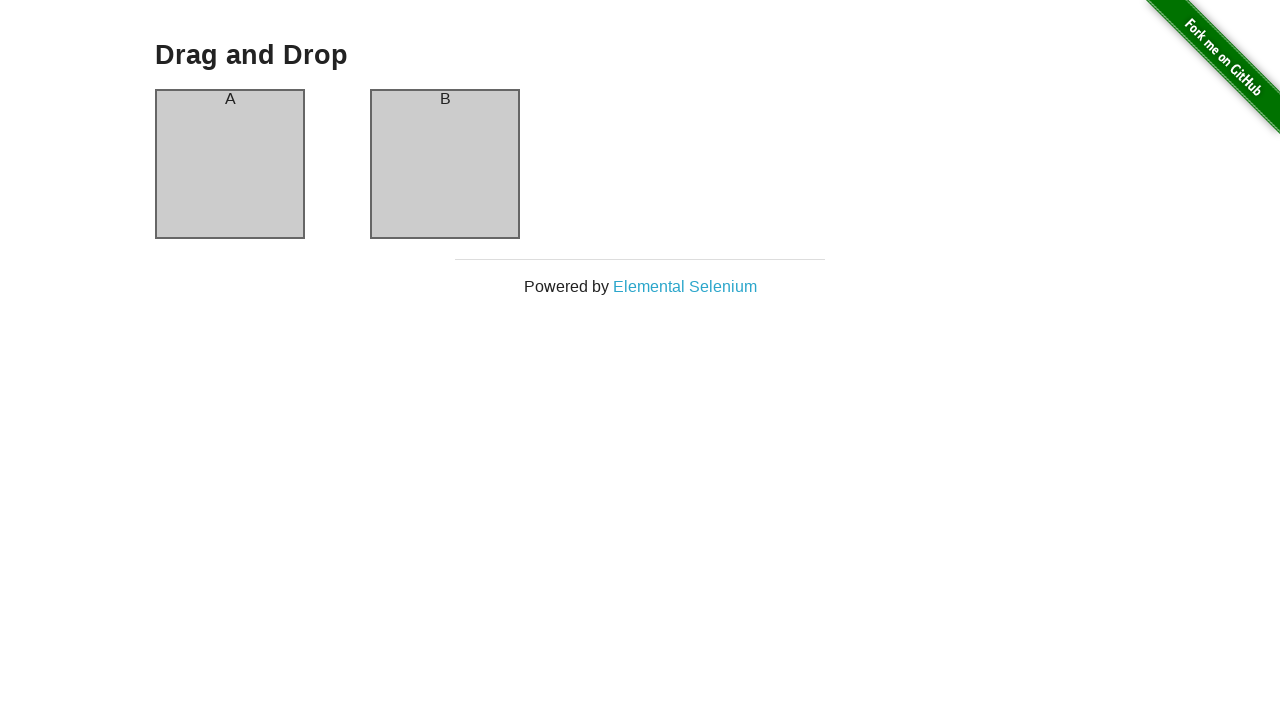

Element B became visible
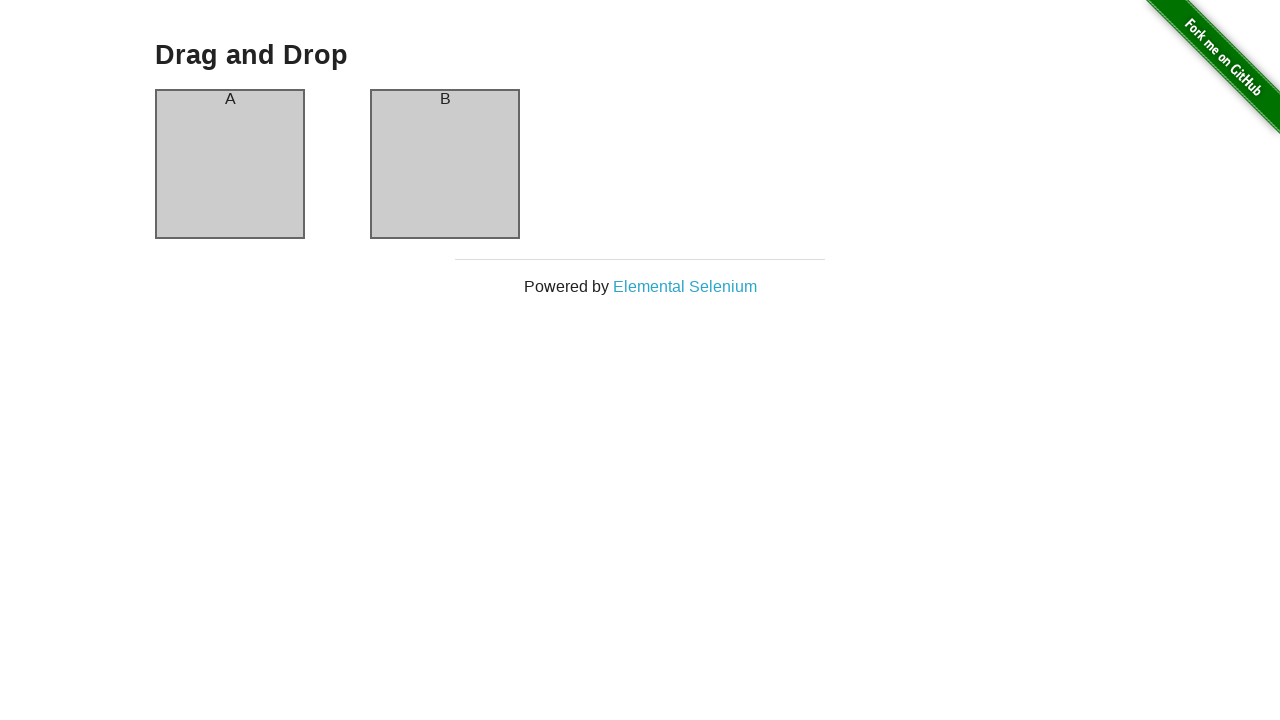

Dragged element A onto element B at (445, 164)
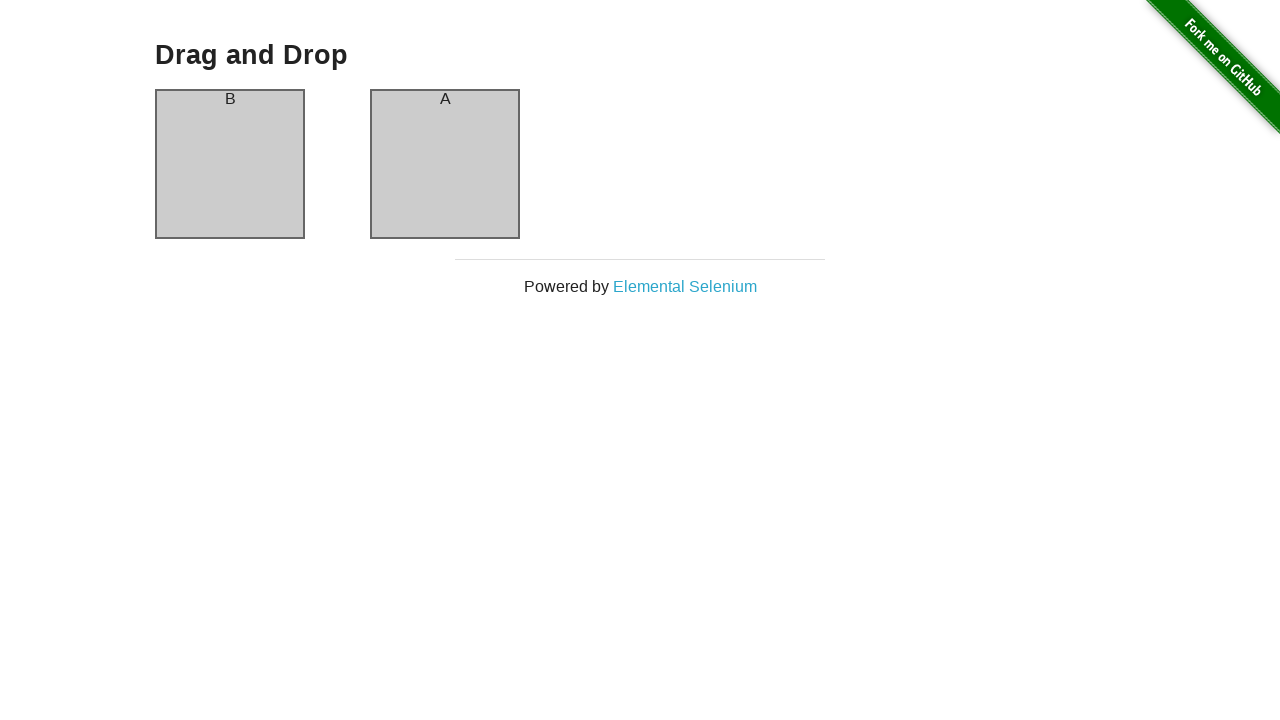

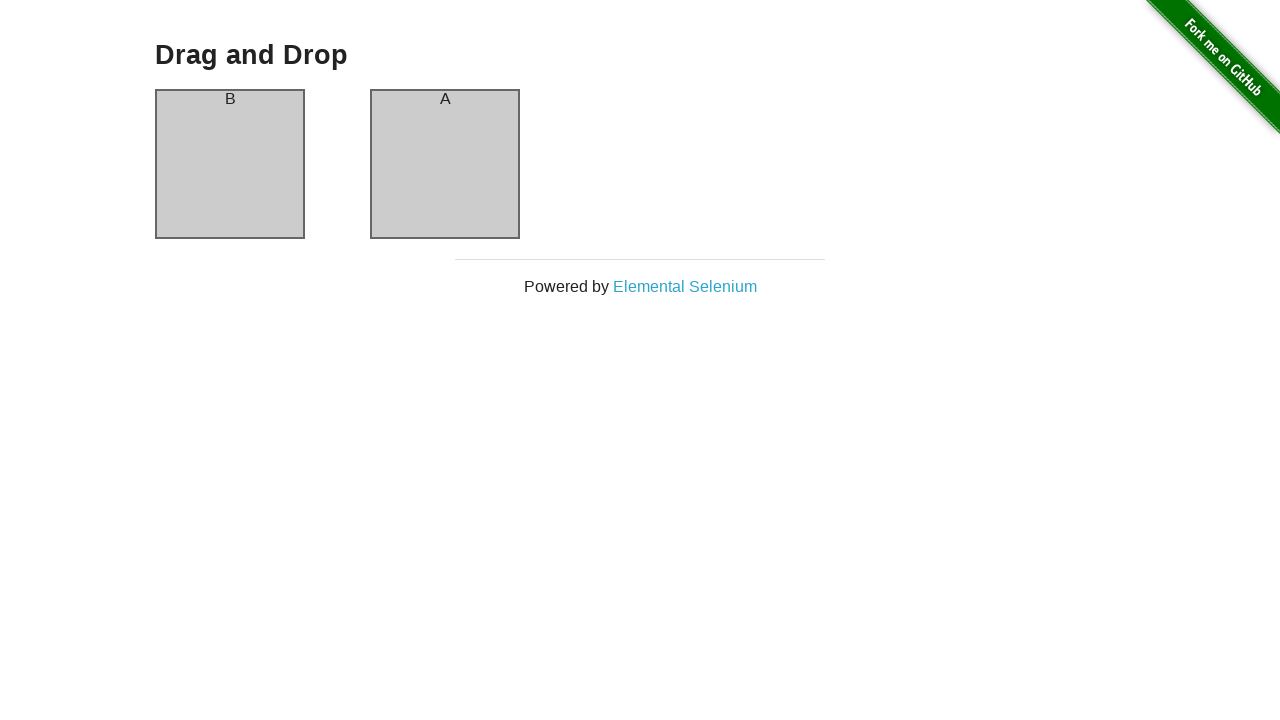